Navigates to a table page and interacts with table elements by counting rows and columns, and accessing specific cell data

Starting URL: https://rahulshettyacademy.com/seleniumPractise/#/offers

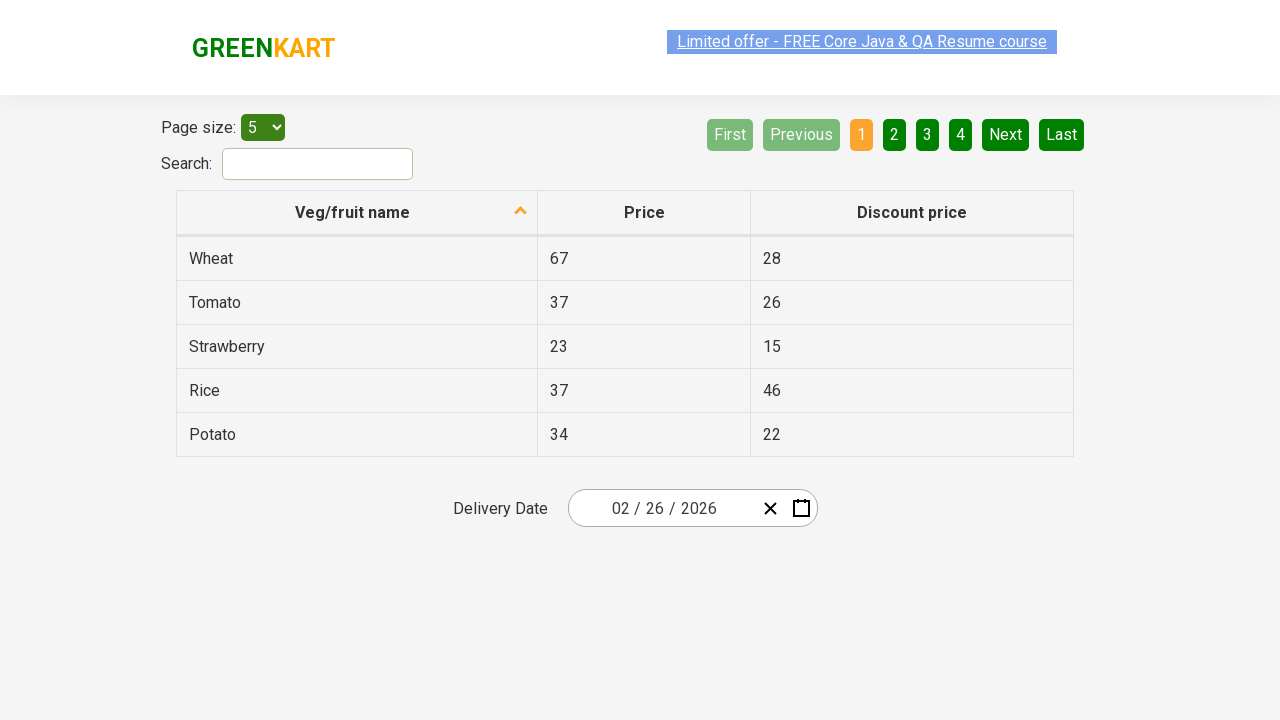

Waited for table to load
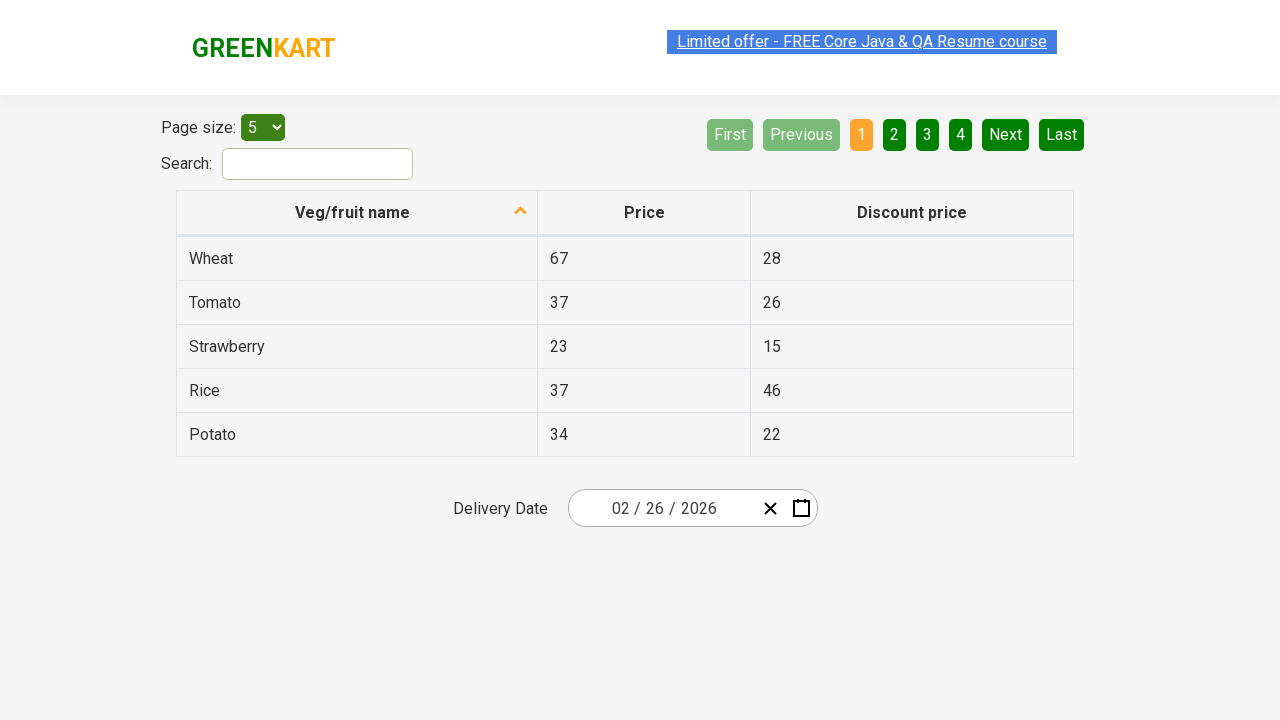

Counted 5 rows in table body
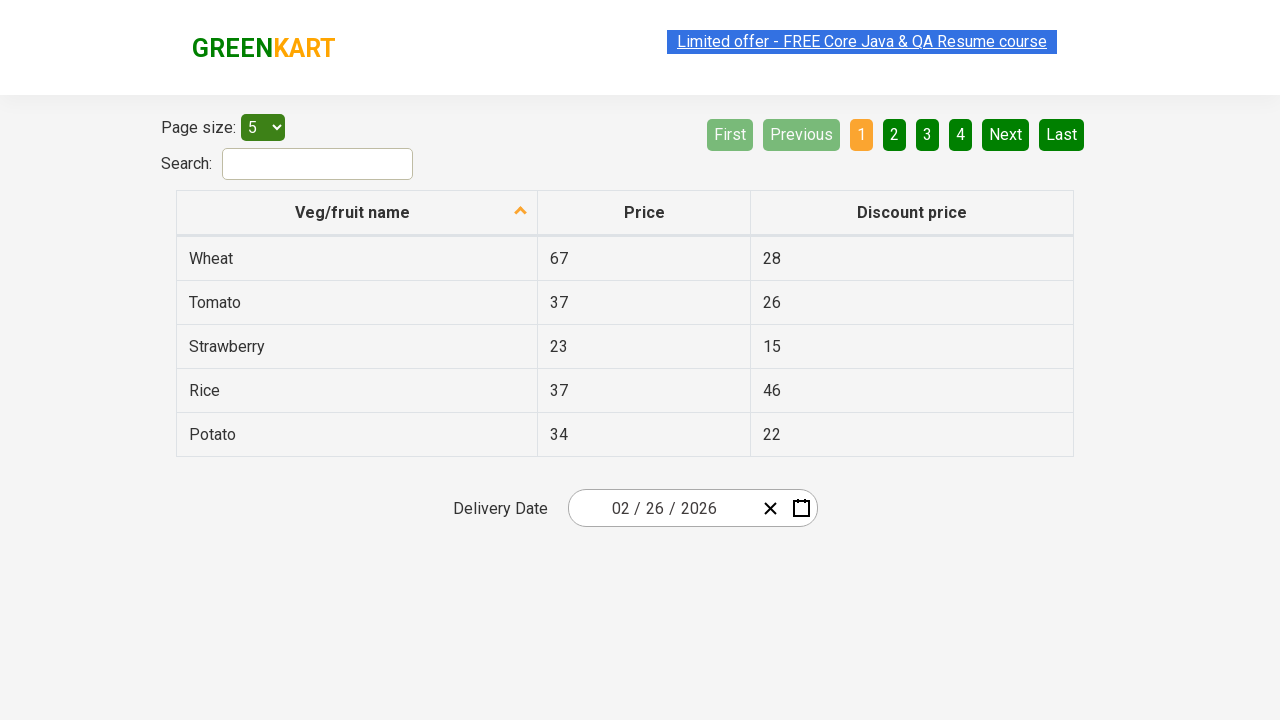

Counted 3 columns in table header
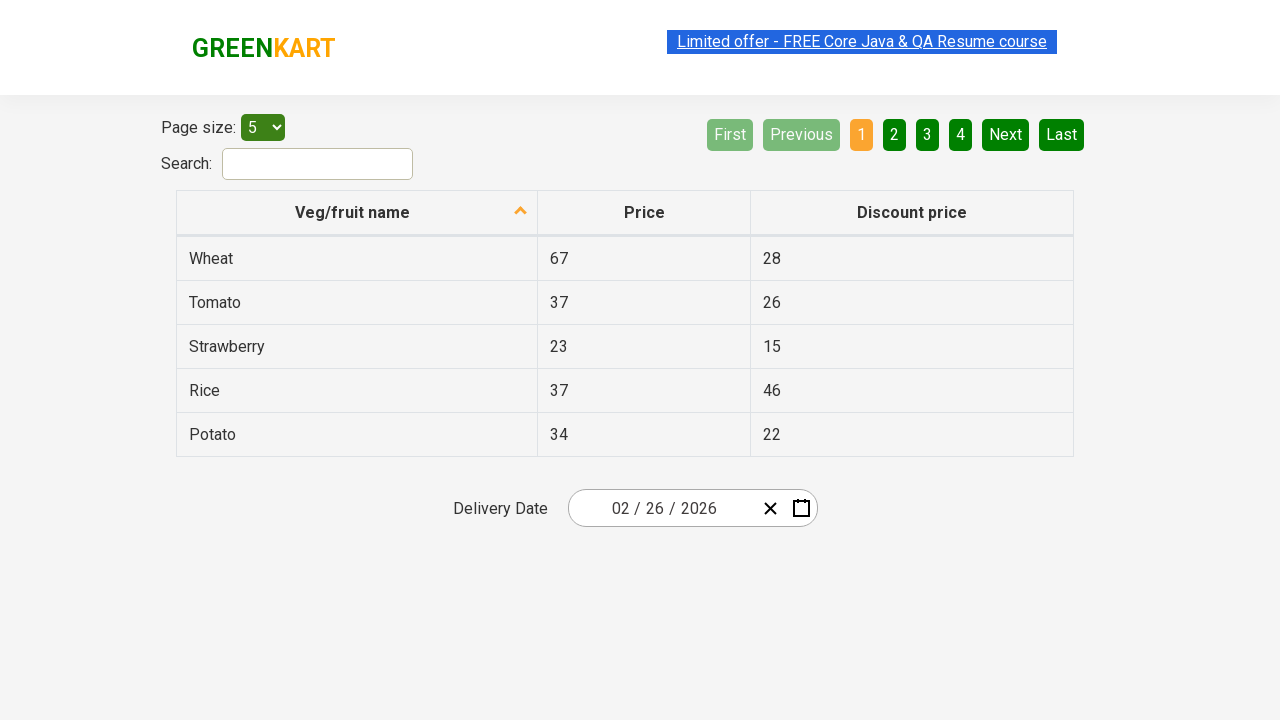

Retrieved cell data from row 3, column 1: 'Strawberry'
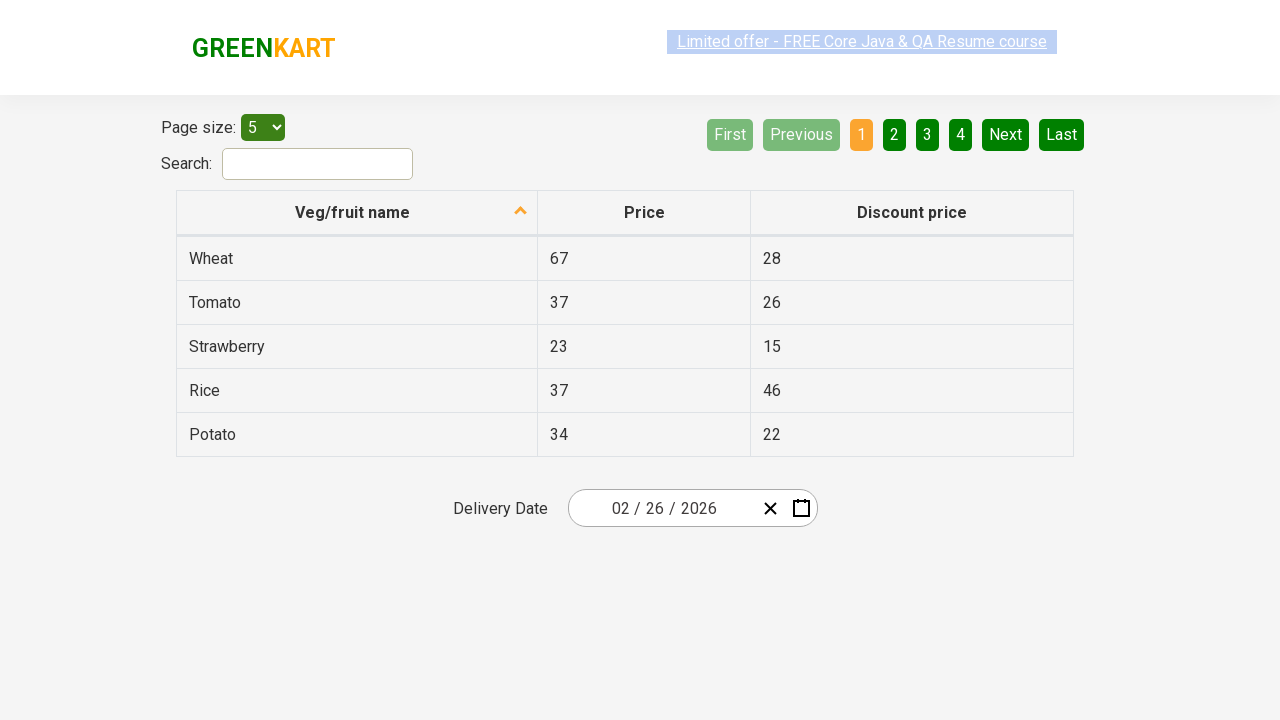

Retrieved all 5 table rows
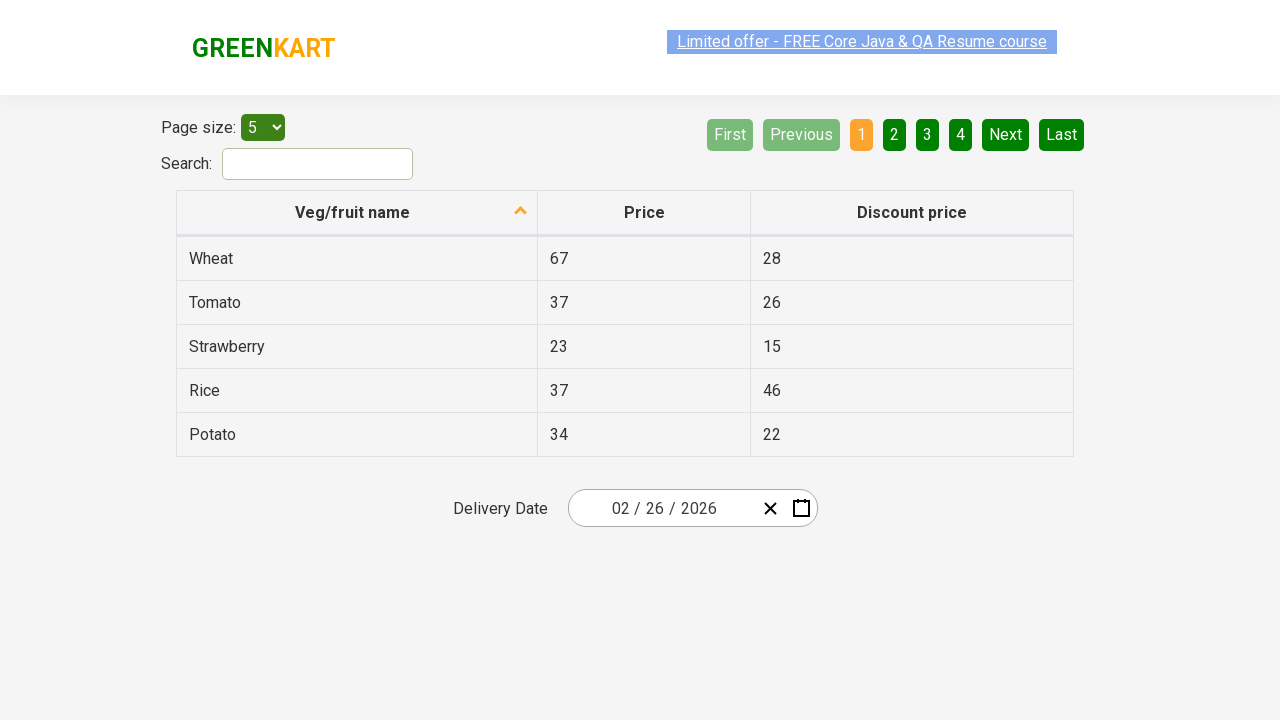

Retrieved 3 cells from a table row
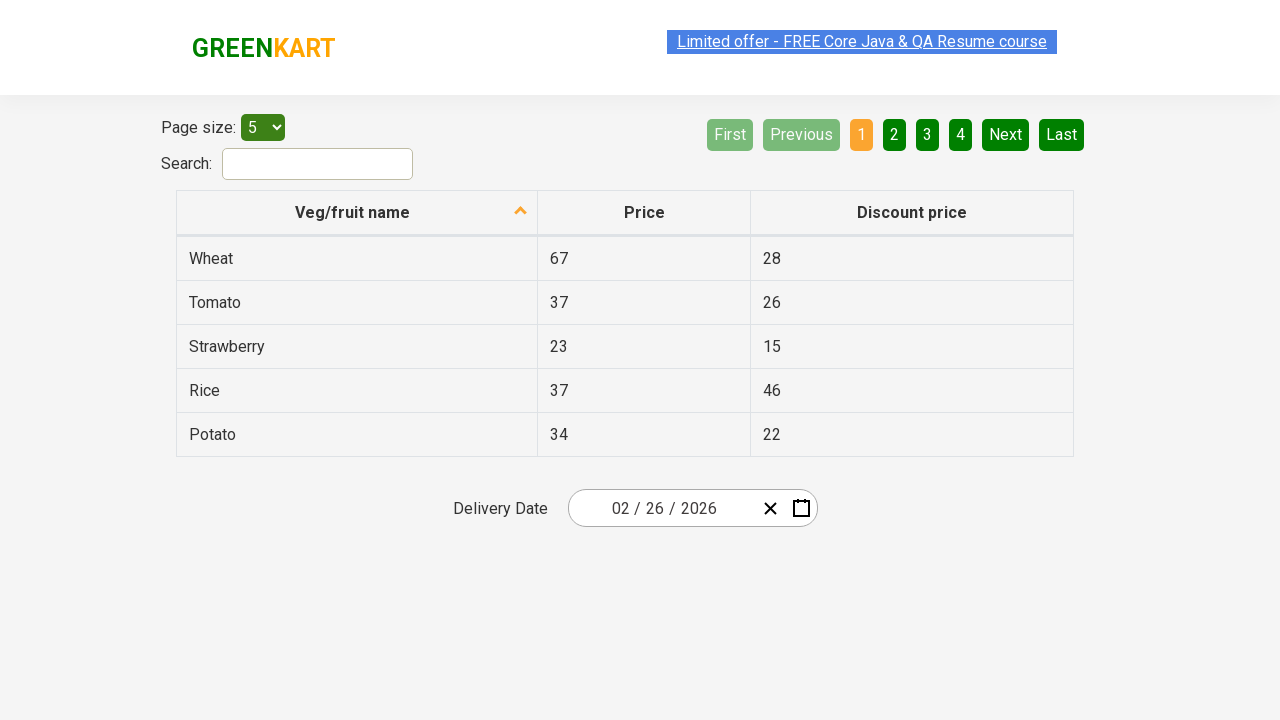

Retrieved 3 cells from a table row
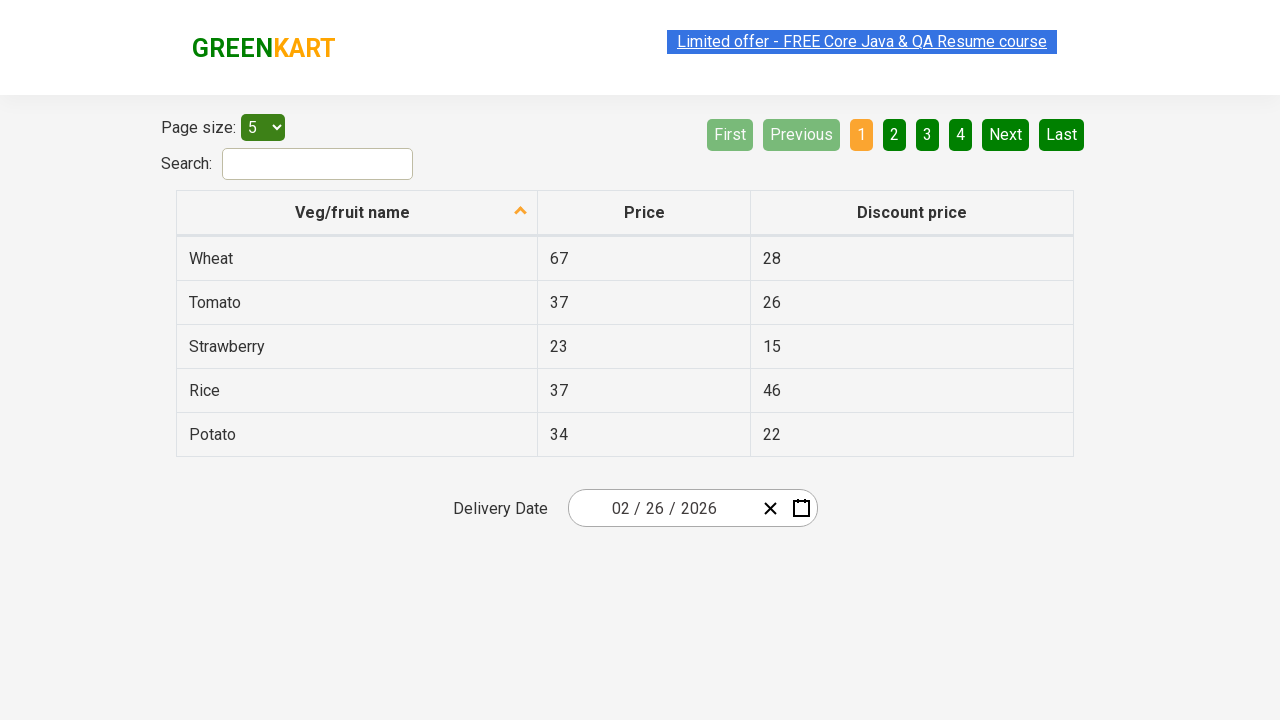

Retrieved 3 cells from a table row
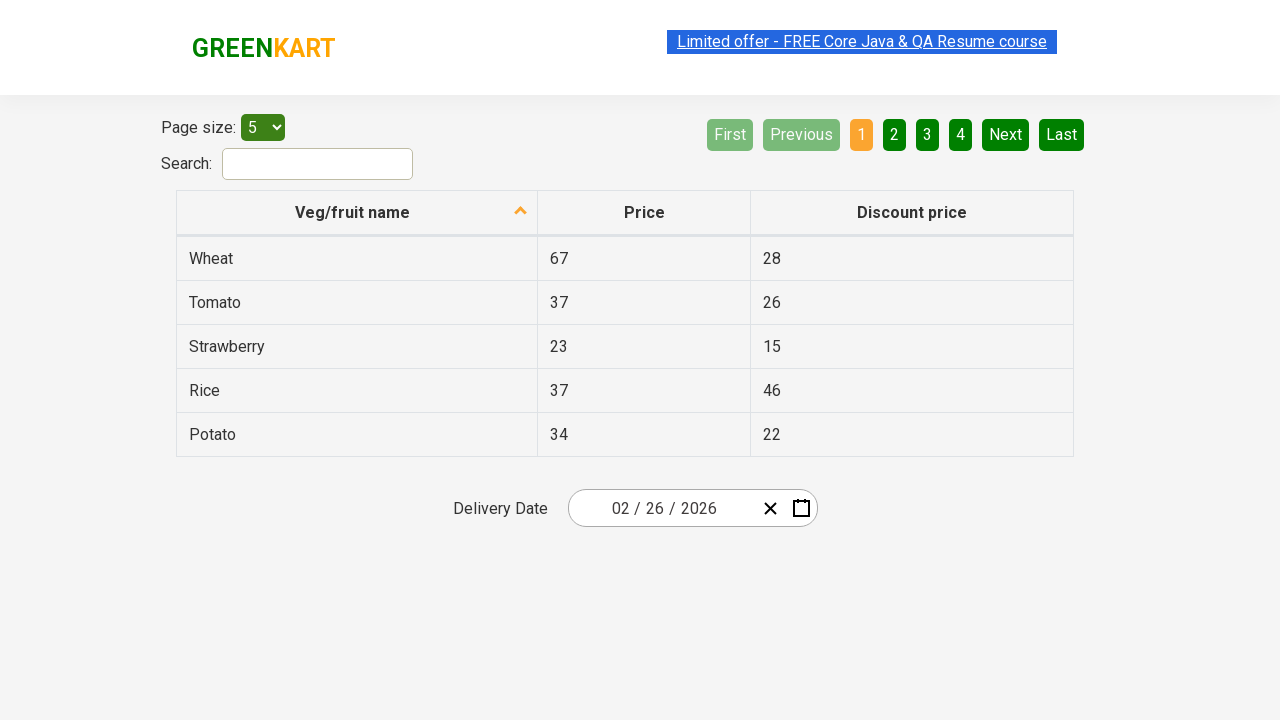

Retrieved 3 cells from a table row
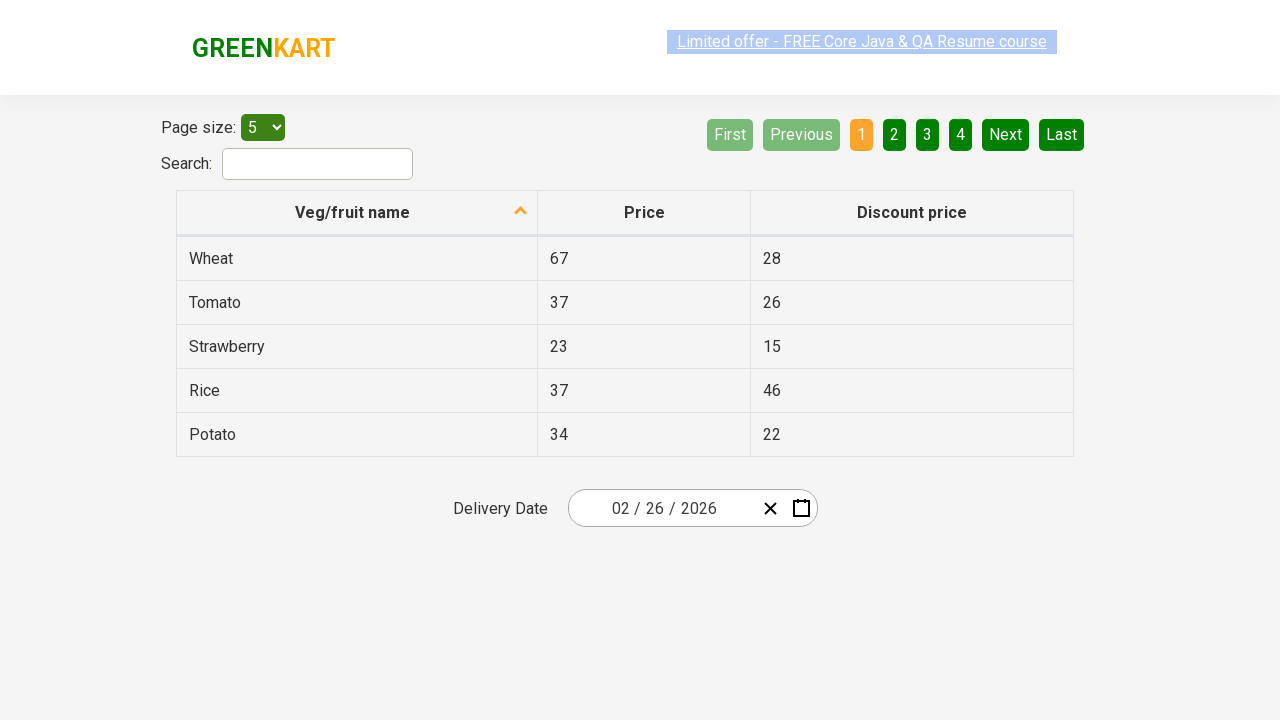

Retrieved 3 cells from a table row
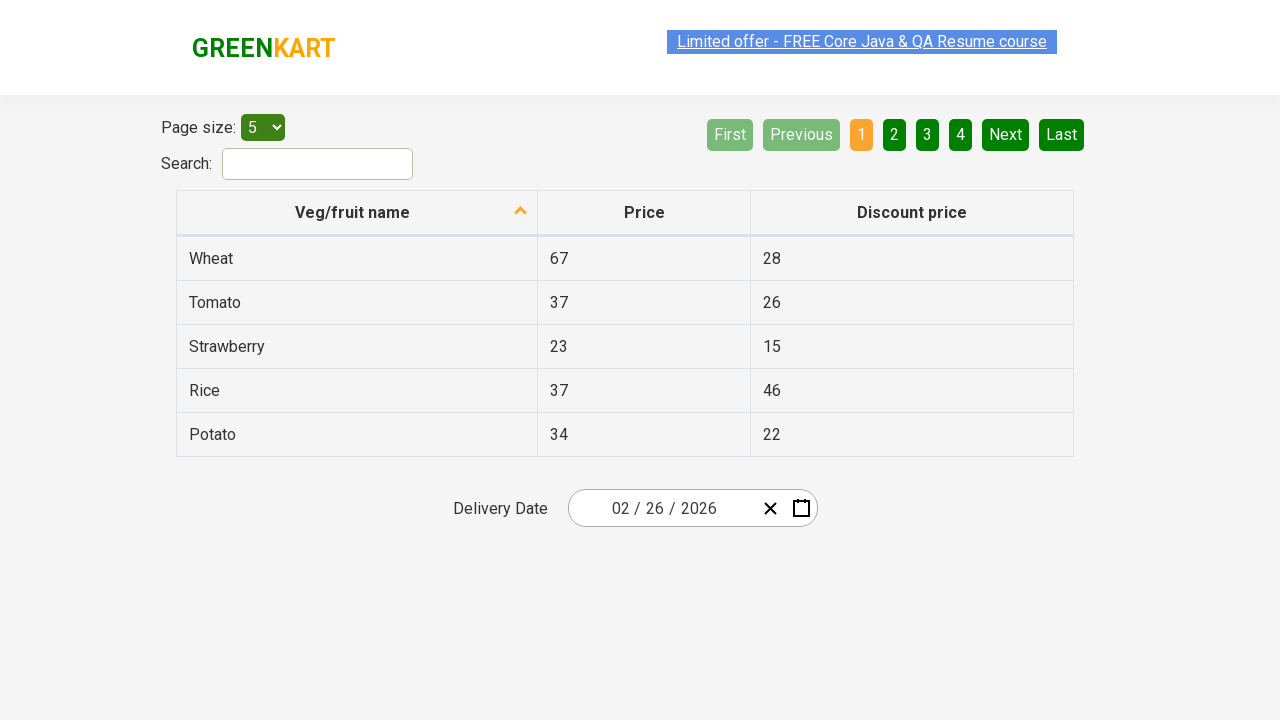

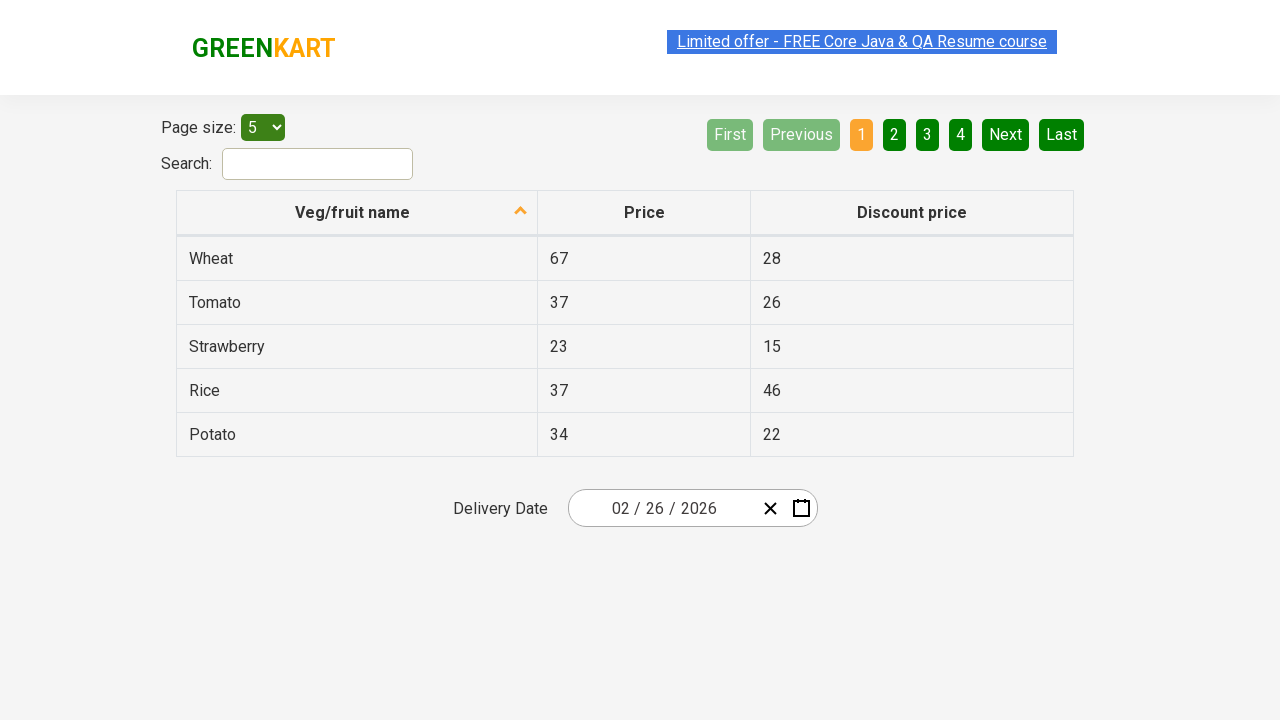